Tests JavaScript alert handling by triggering different types of alerts and accepting them

Starting URL: https://the-internet.herokuapp.com/javascript_alerts

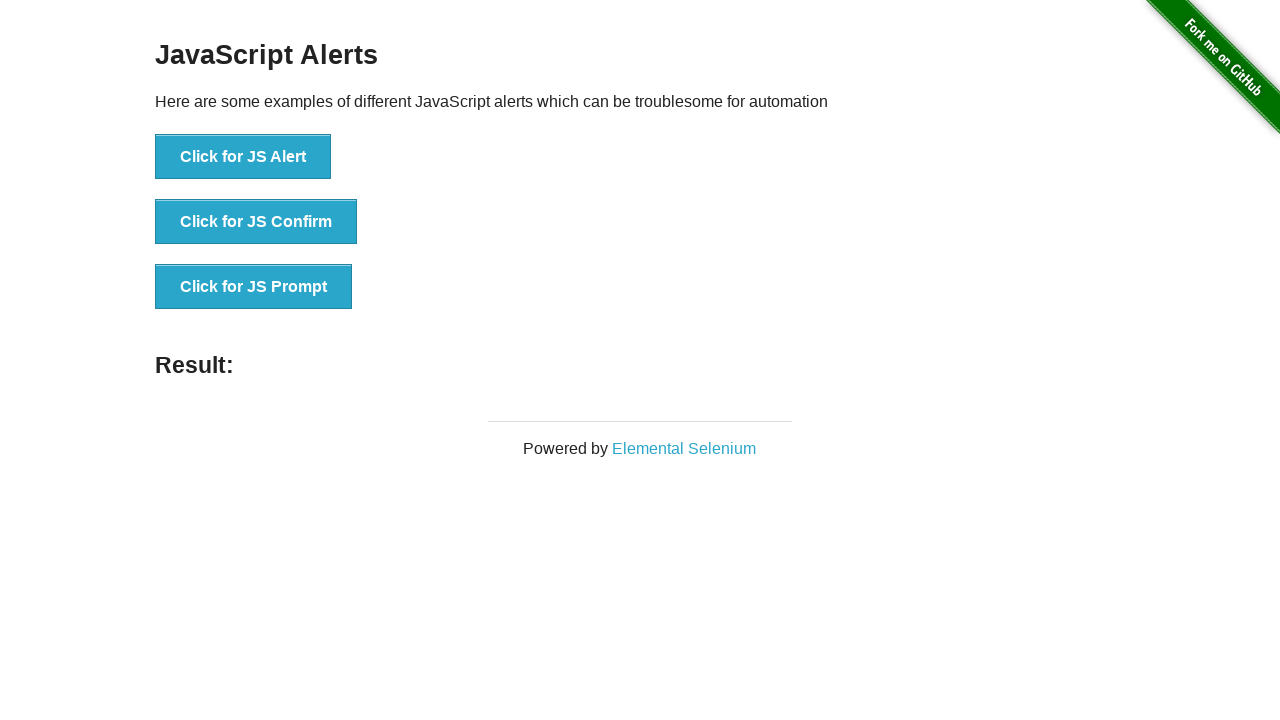

Clicked first button to trigger JS Alert at (243, 157) on xpath=/html/body/div[2]/div/div/ul/li[1]/button
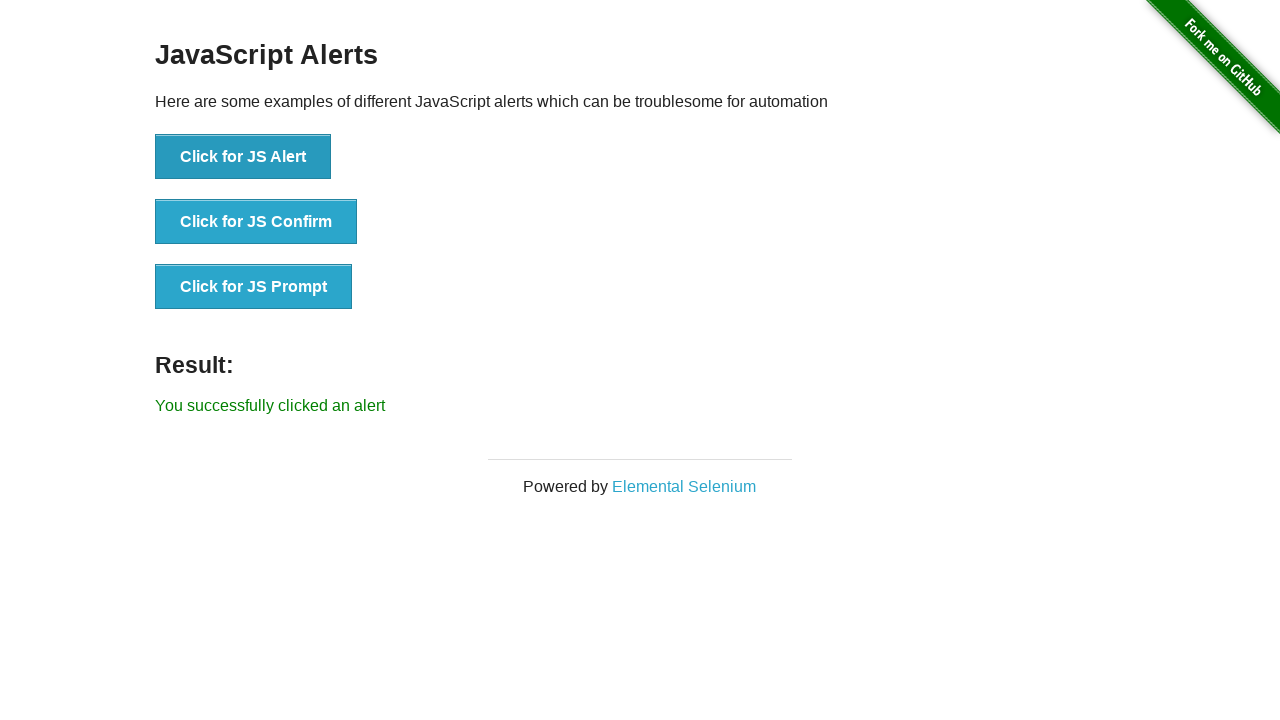

Set up dialog handler to accept alerts
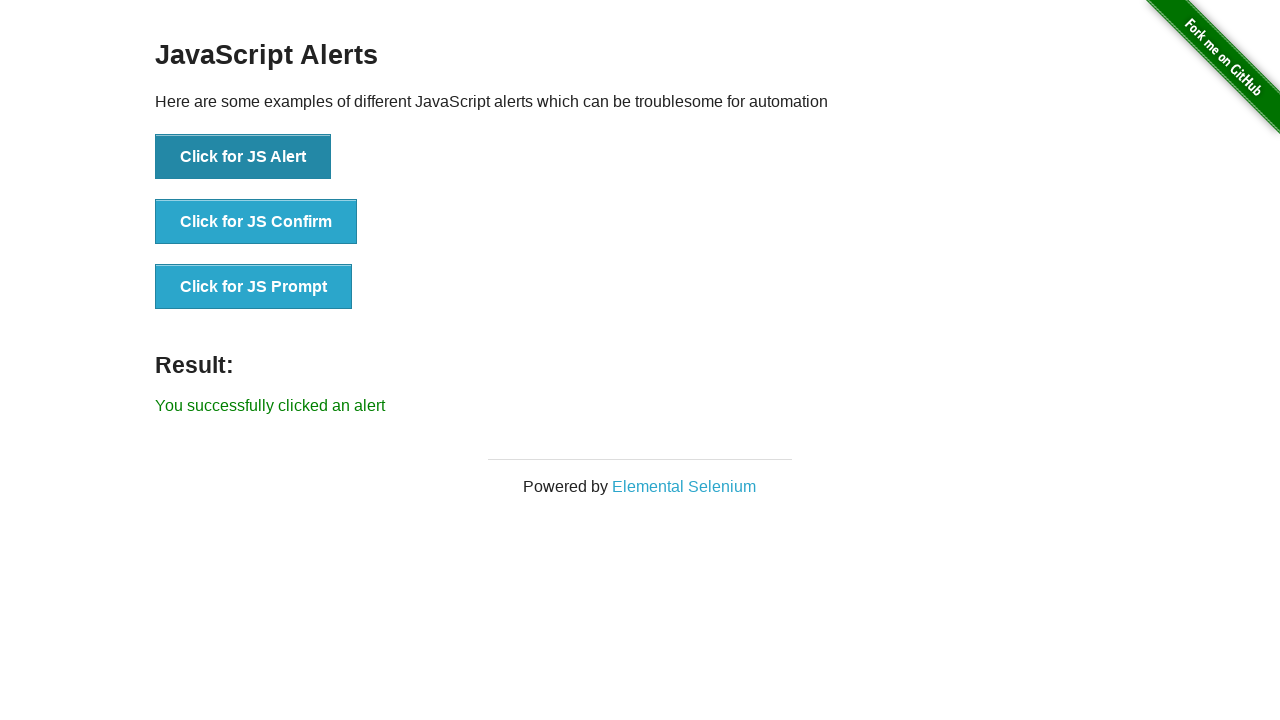

Waited for result element to appear after accepting alert
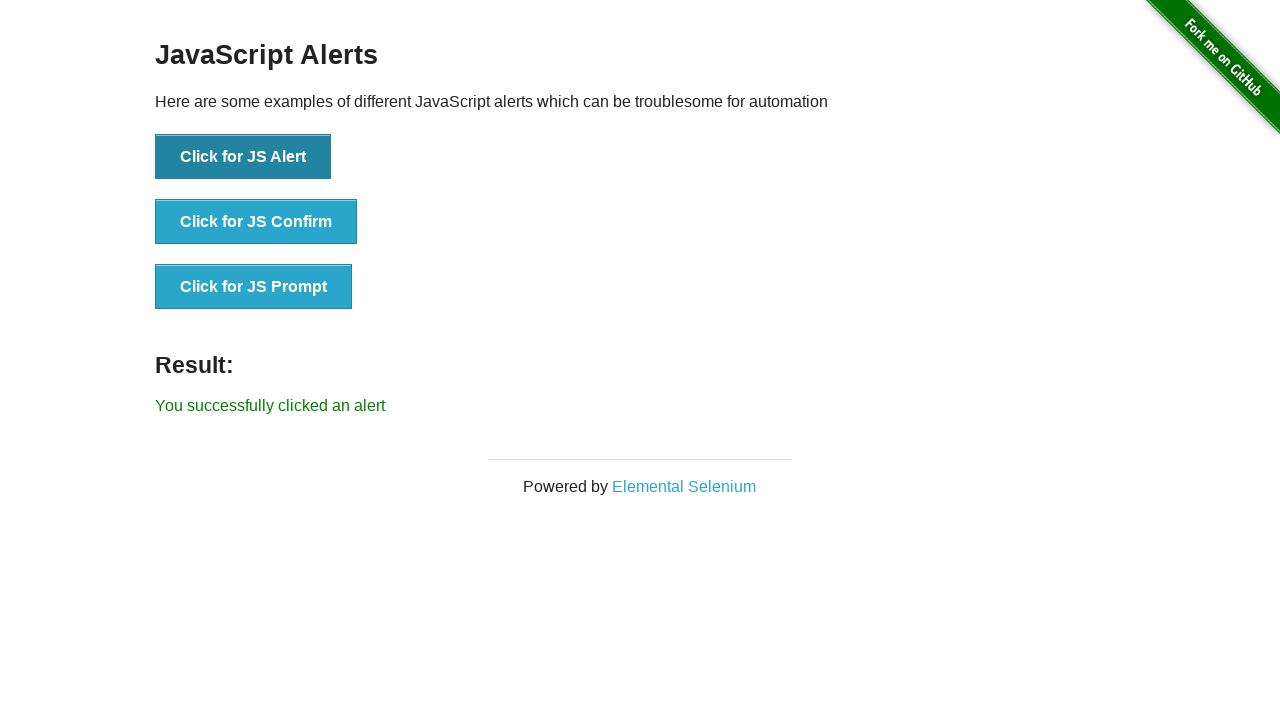

Clicked button to trigger JS Confirm dialog at (256, 222) on button:has-text('Click for JS Confirm')
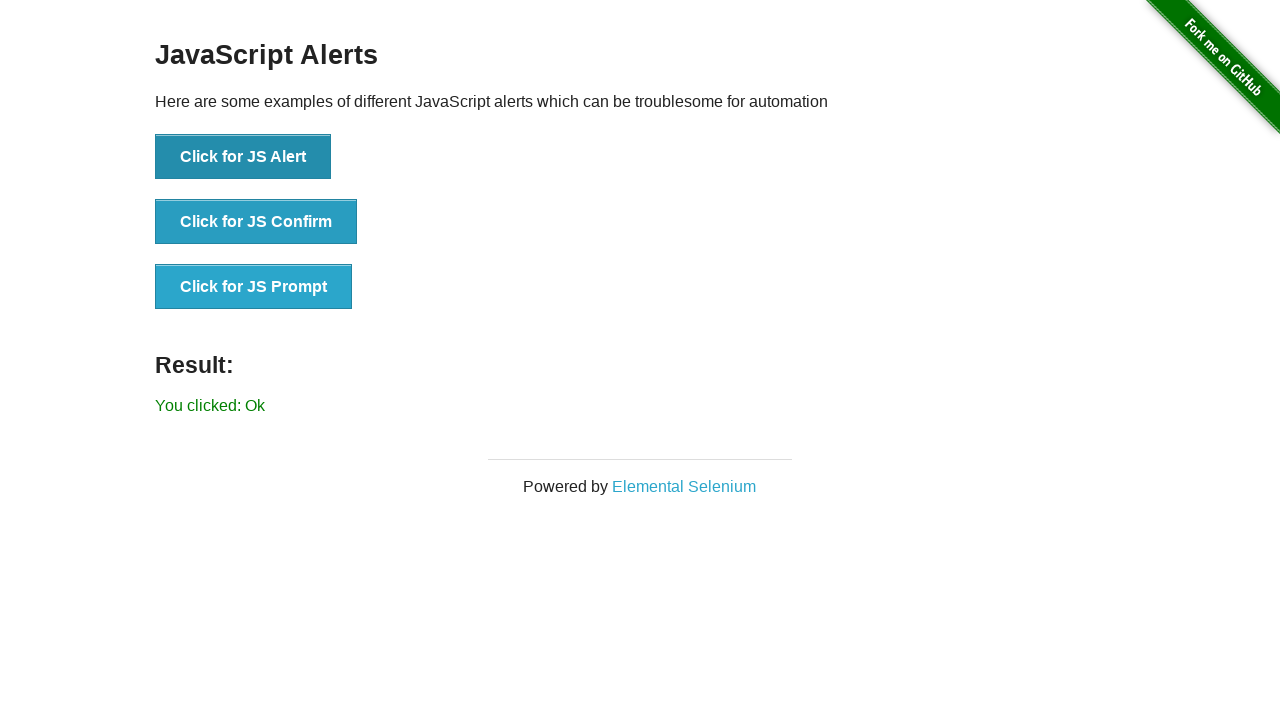

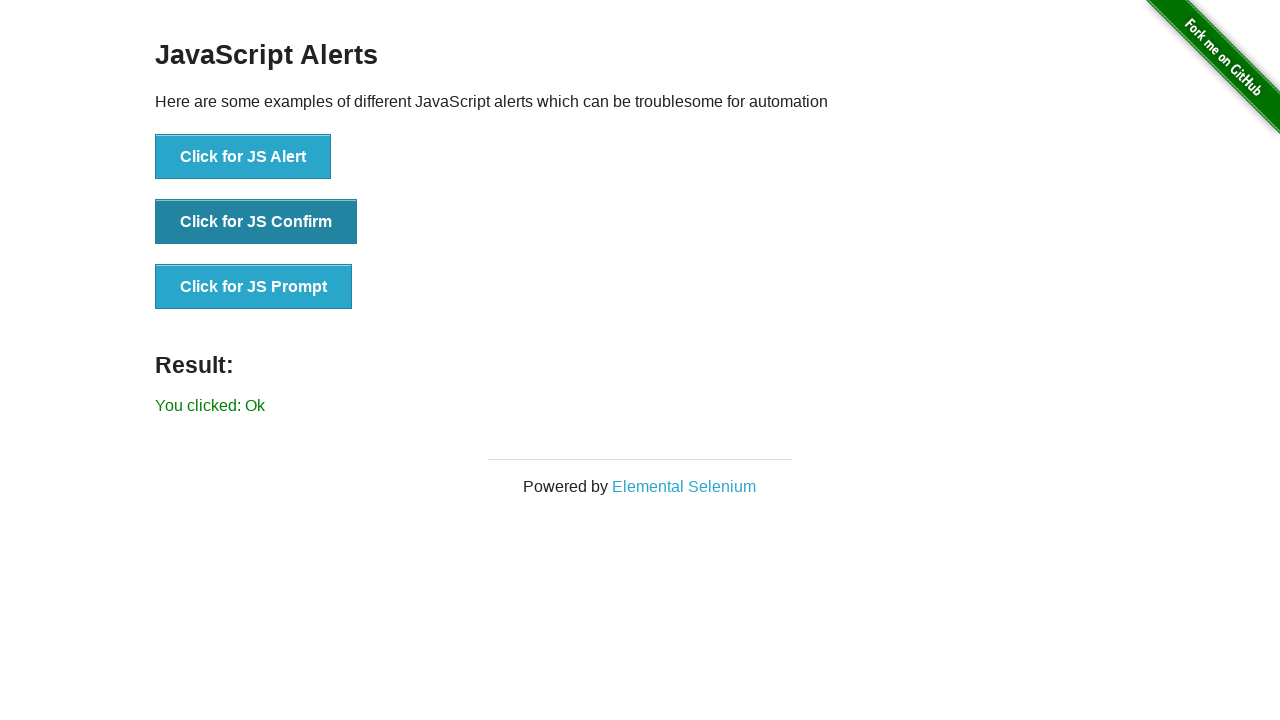